Verifies text and attributes of UI elements on the NextBaseCRM login page including "Remember me" label and "Forgot your password" link

Starting URL: https://login1.nextbasecrm.com/

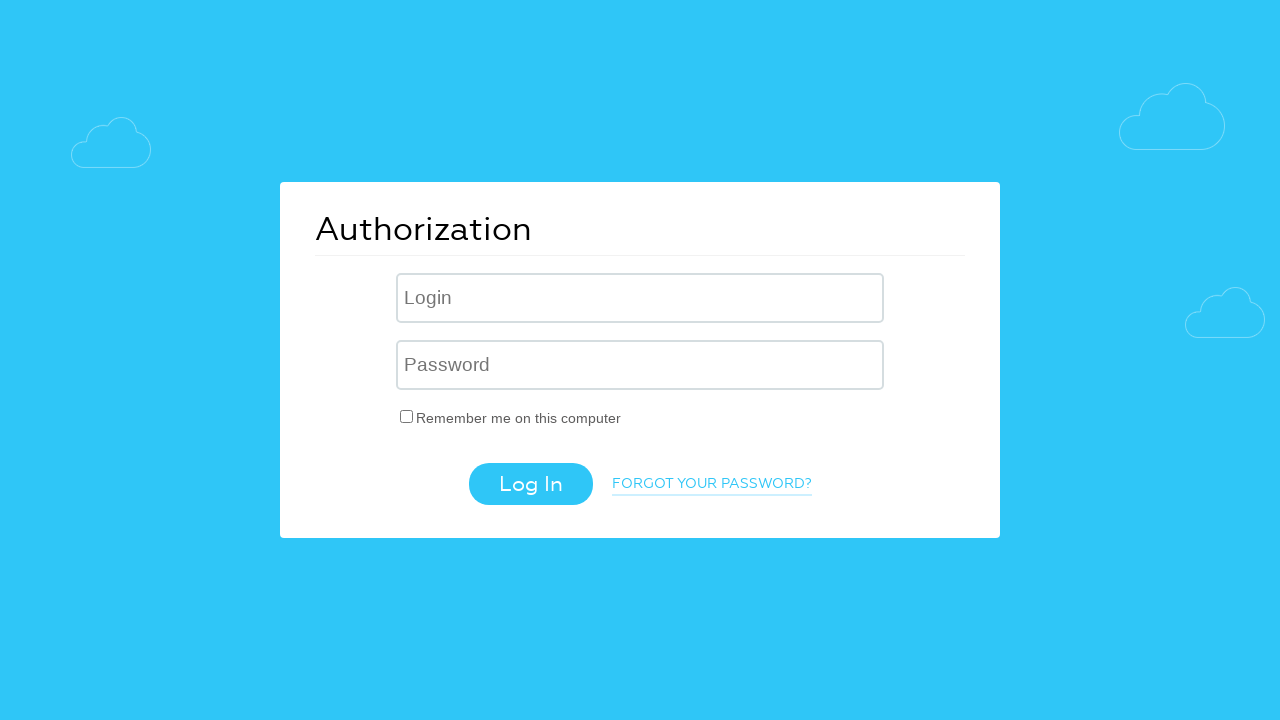

Located 'Remember me' checkbox label element
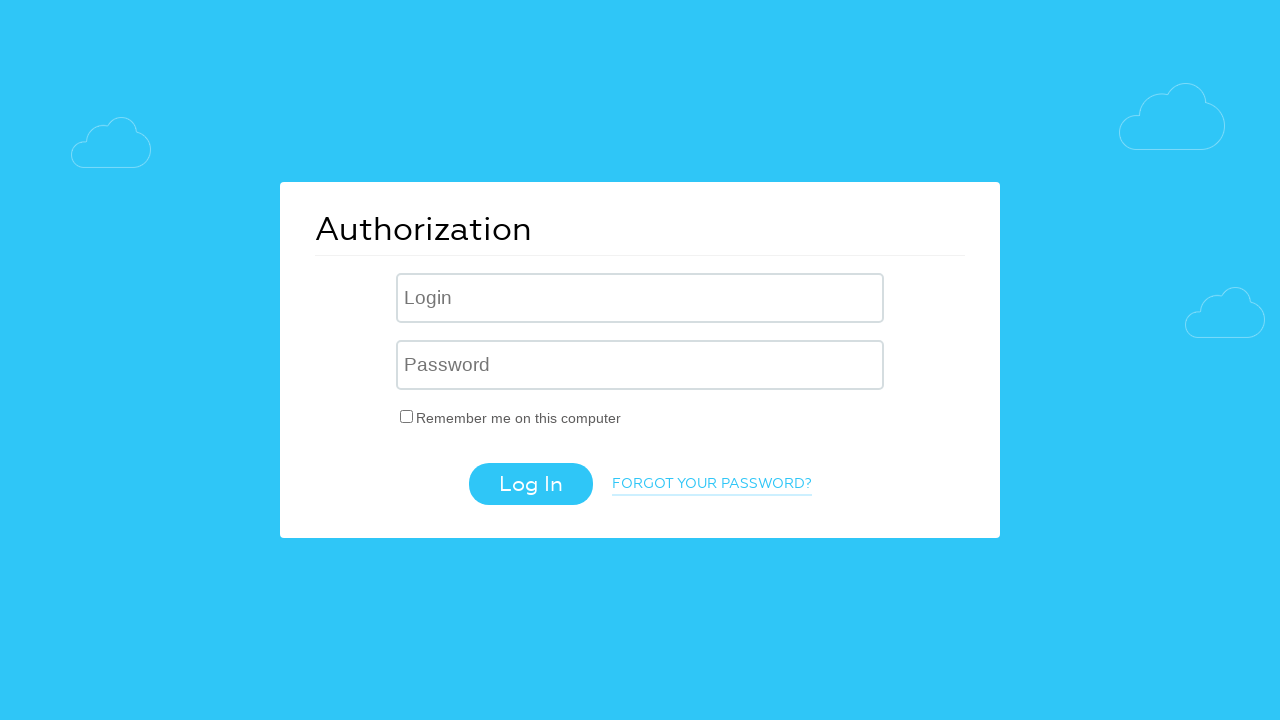

Retrieved text content from 'Remember me' label
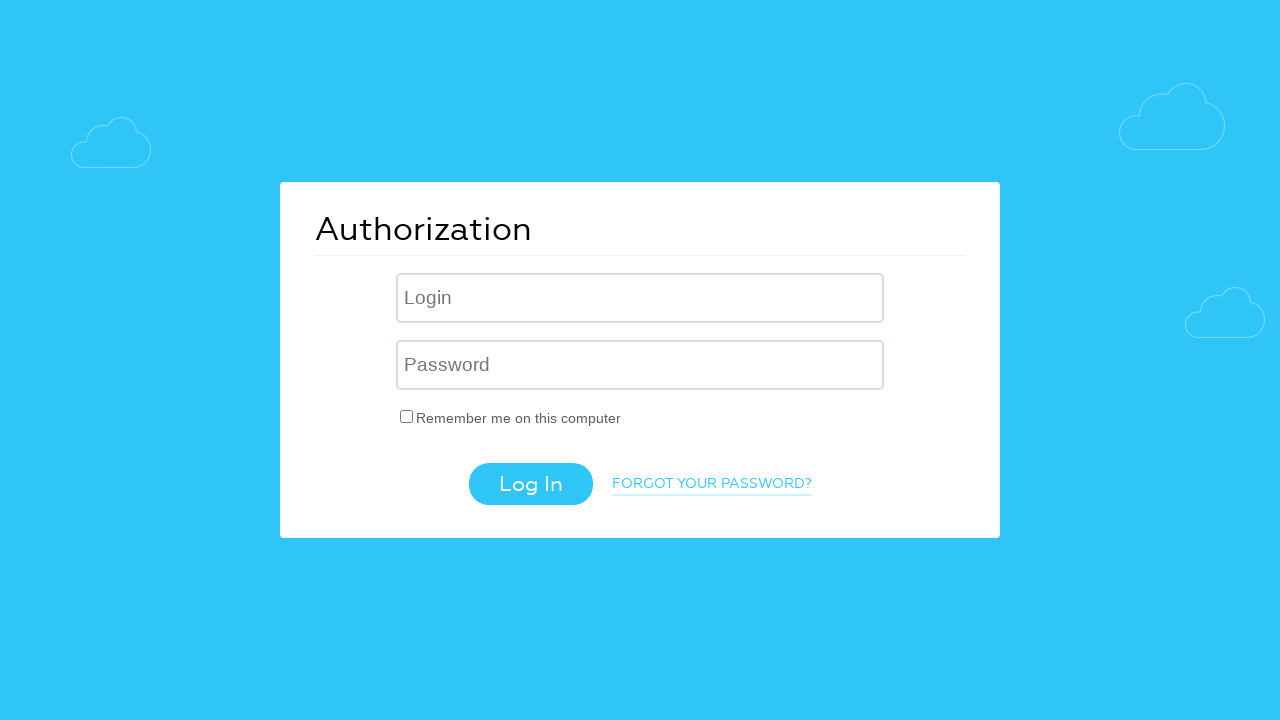

Verified 'Remember me on this computer' label text matches expected value
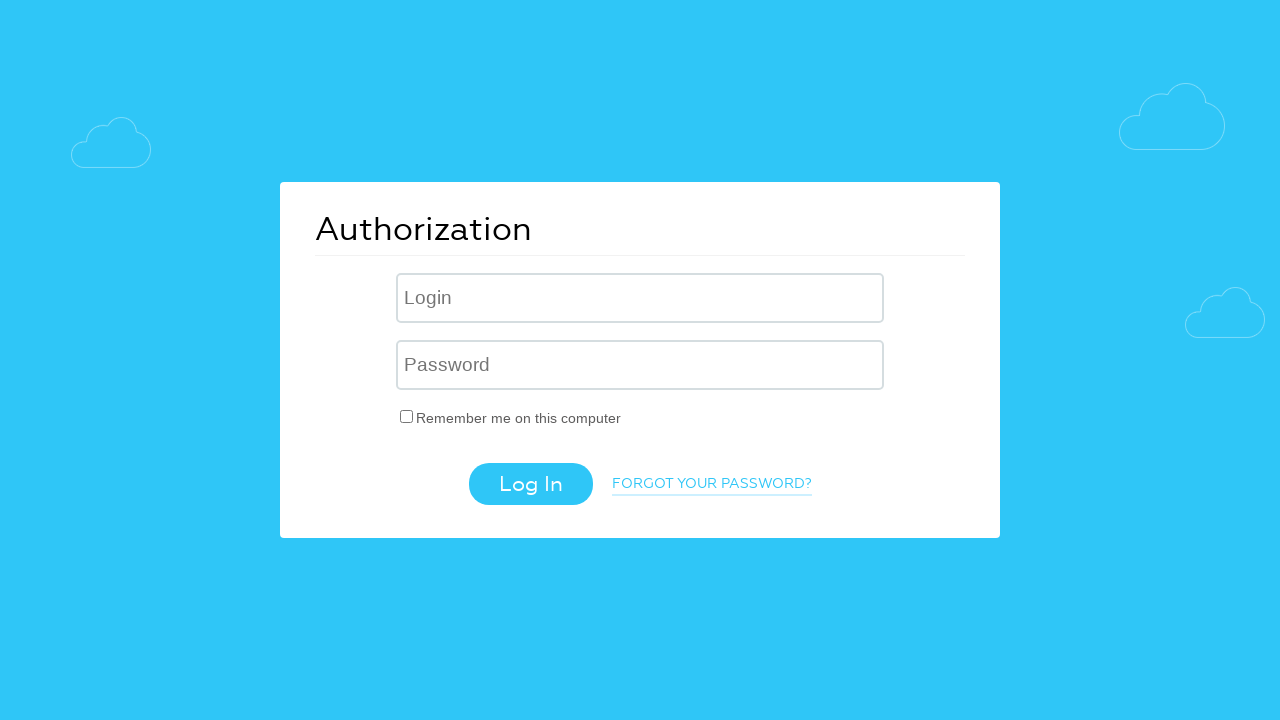

Located 'Forgot your password?' link element
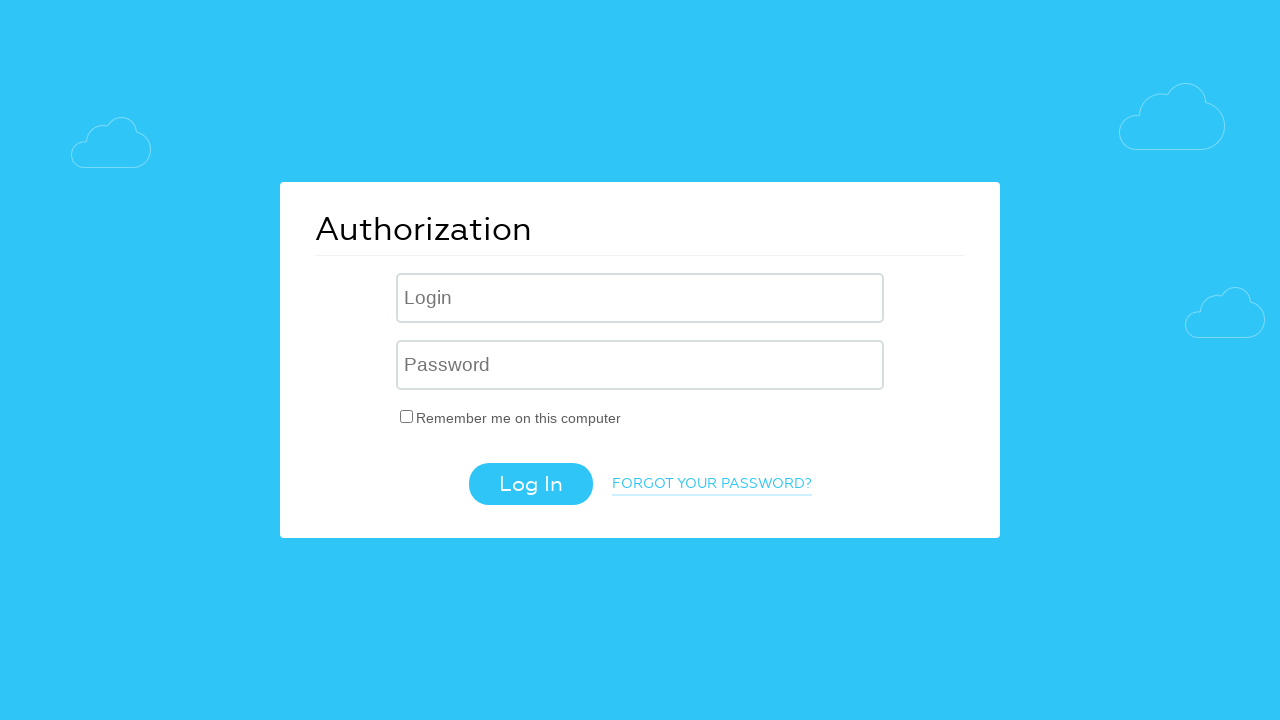

Retrieved text content from 'Forgot your password?' link
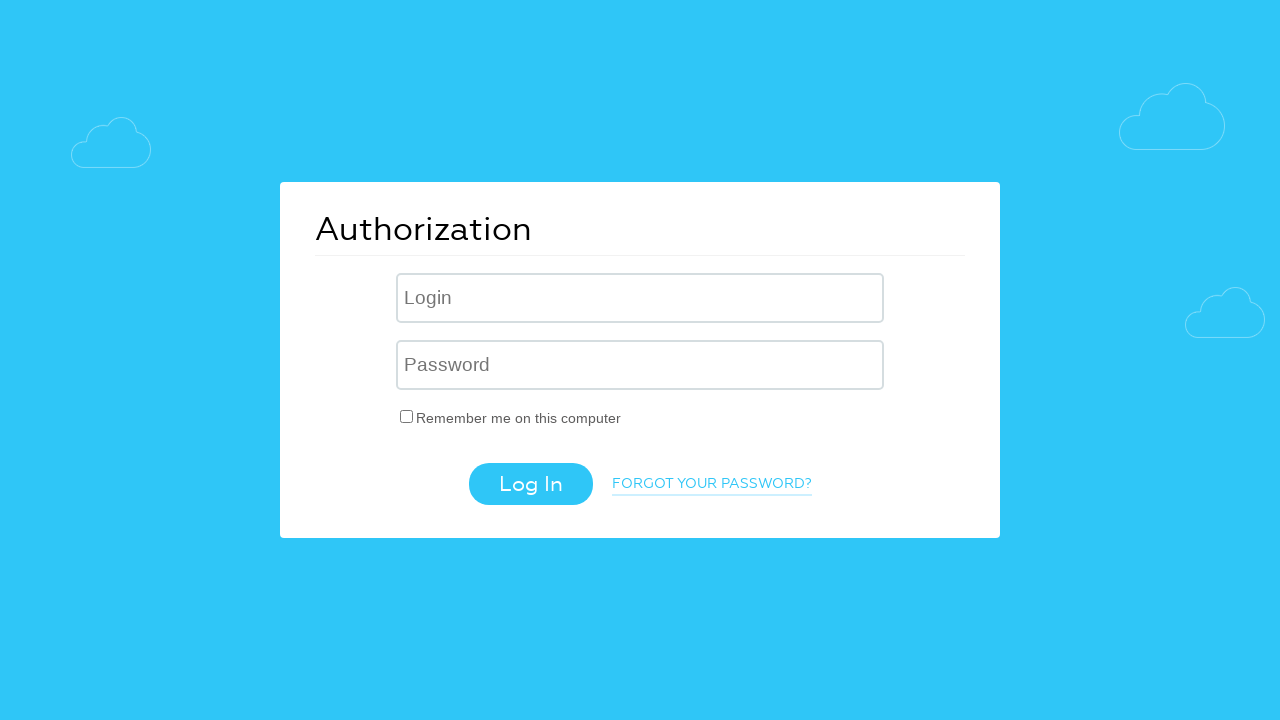

Verified 'Forgot your password?' link text matches expected value
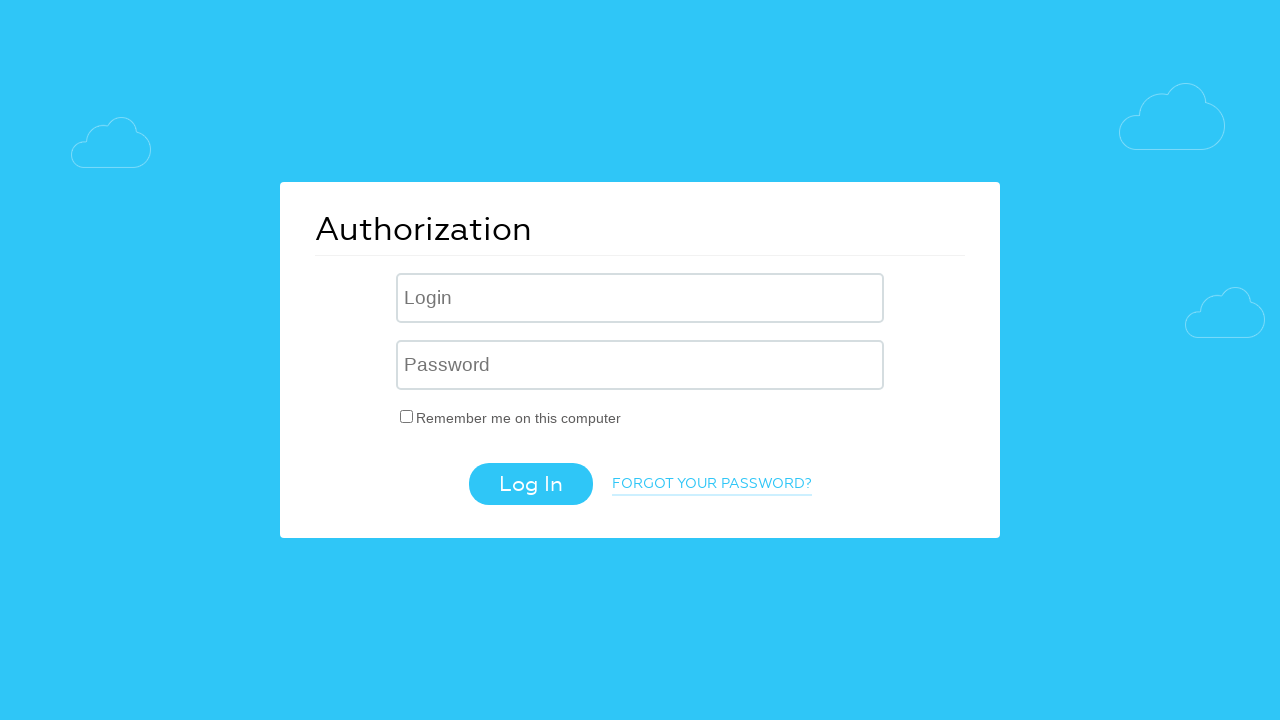

Retrieved href attribute from 'Forgot your password?' link
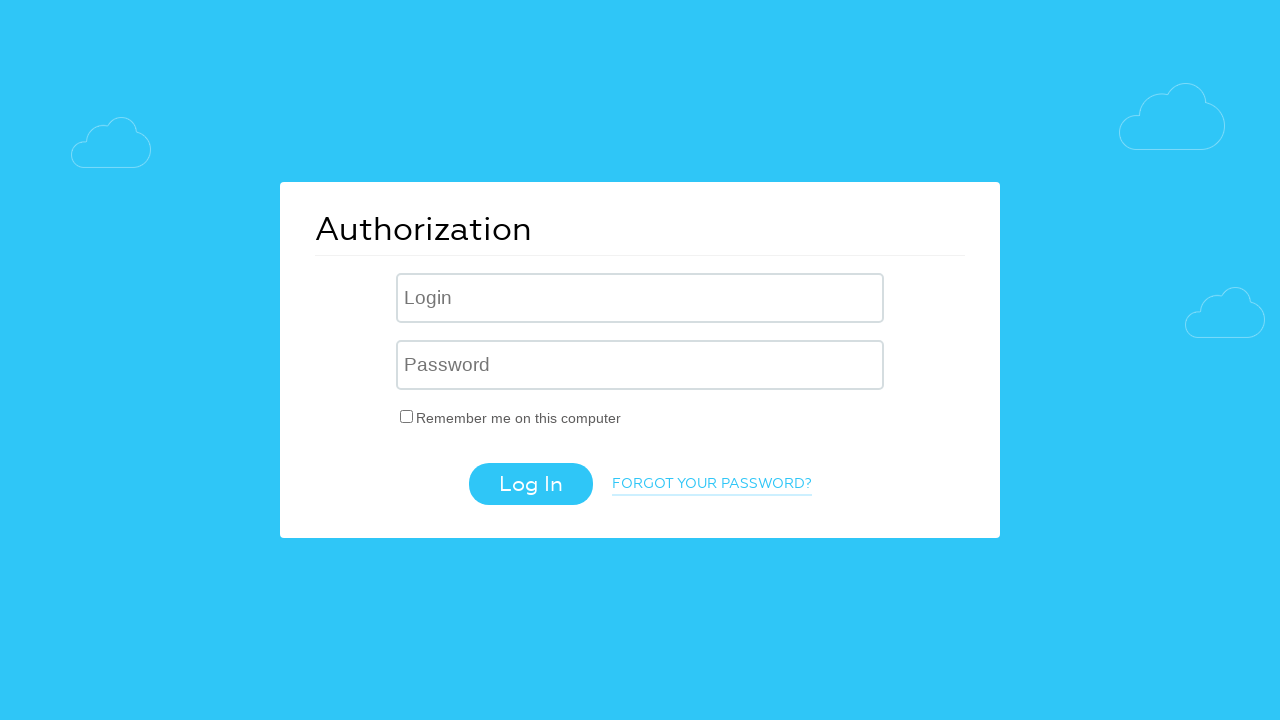

Verified 'Forgot your password?' link href contains 'forgot_password=yes' parameter
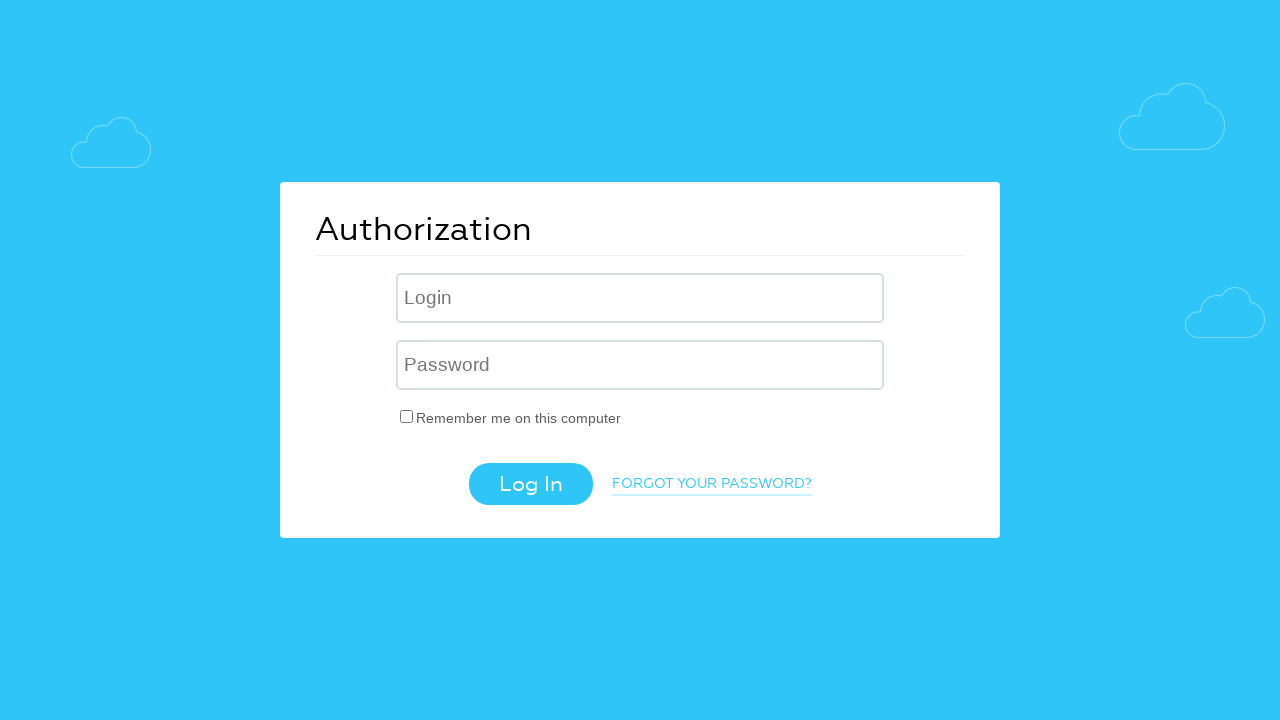

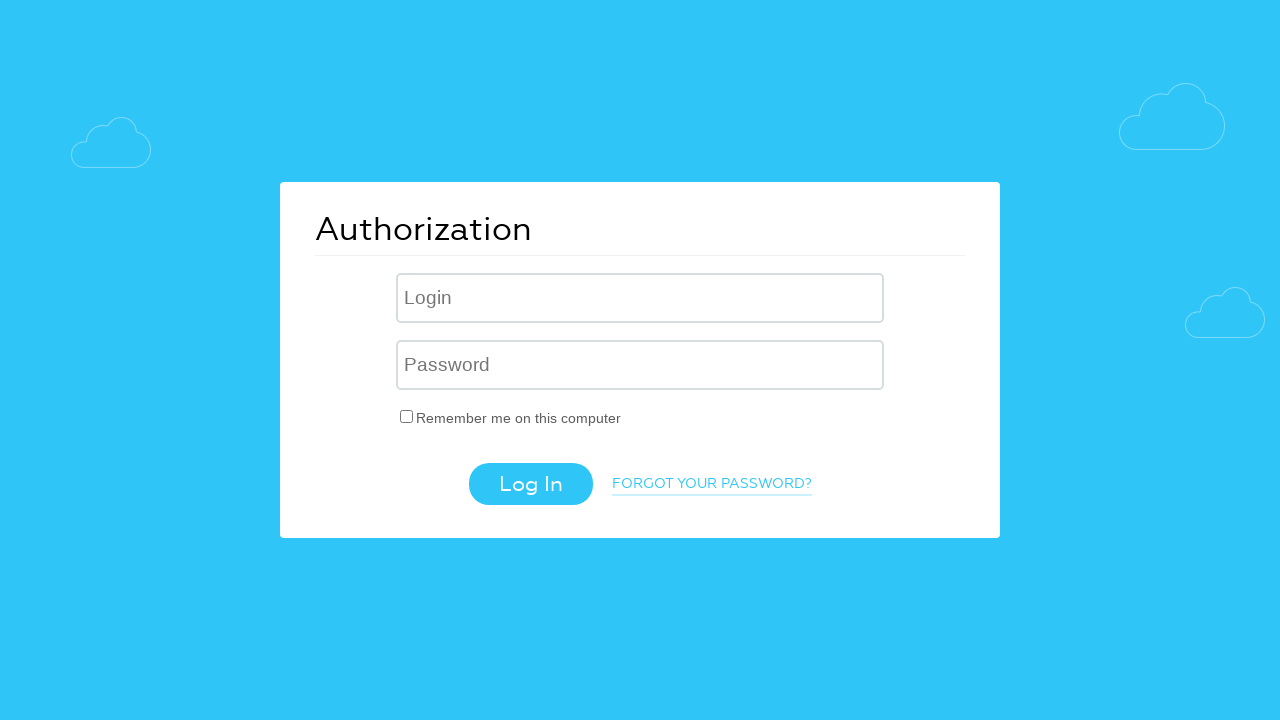